Tests hover functionality on a tooltip by moving mouse over an age textbox and verifying the tooltip content appears

Starting URL: https://automationfc.github.io/jquery-tooltip/

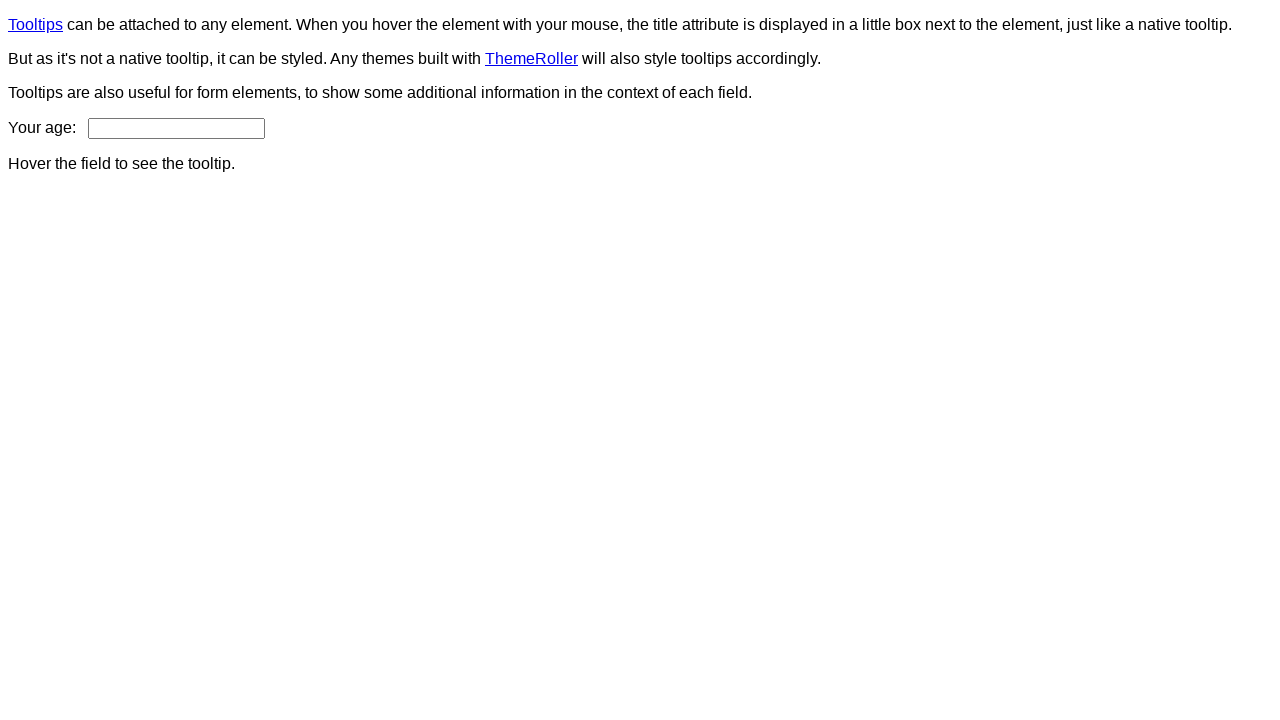

Hovered over age textbox to trigger tooltip at (176, 128) on input#age
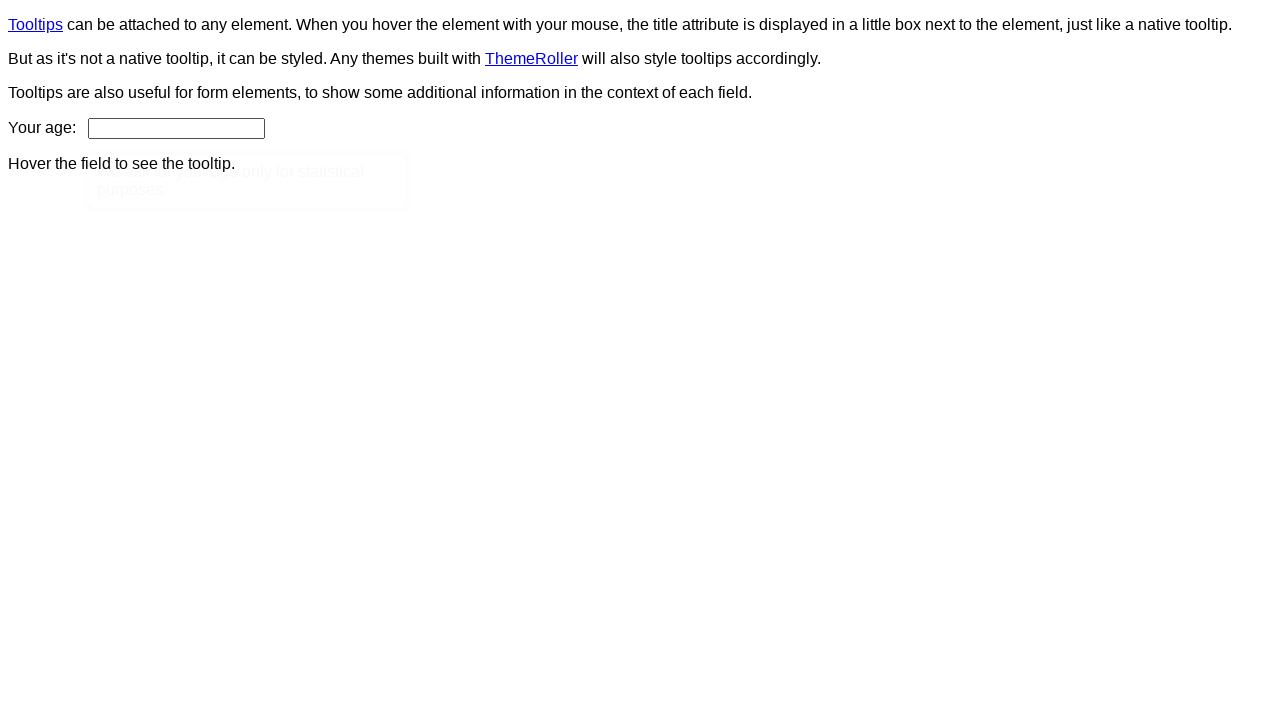

Tooltip content appeared
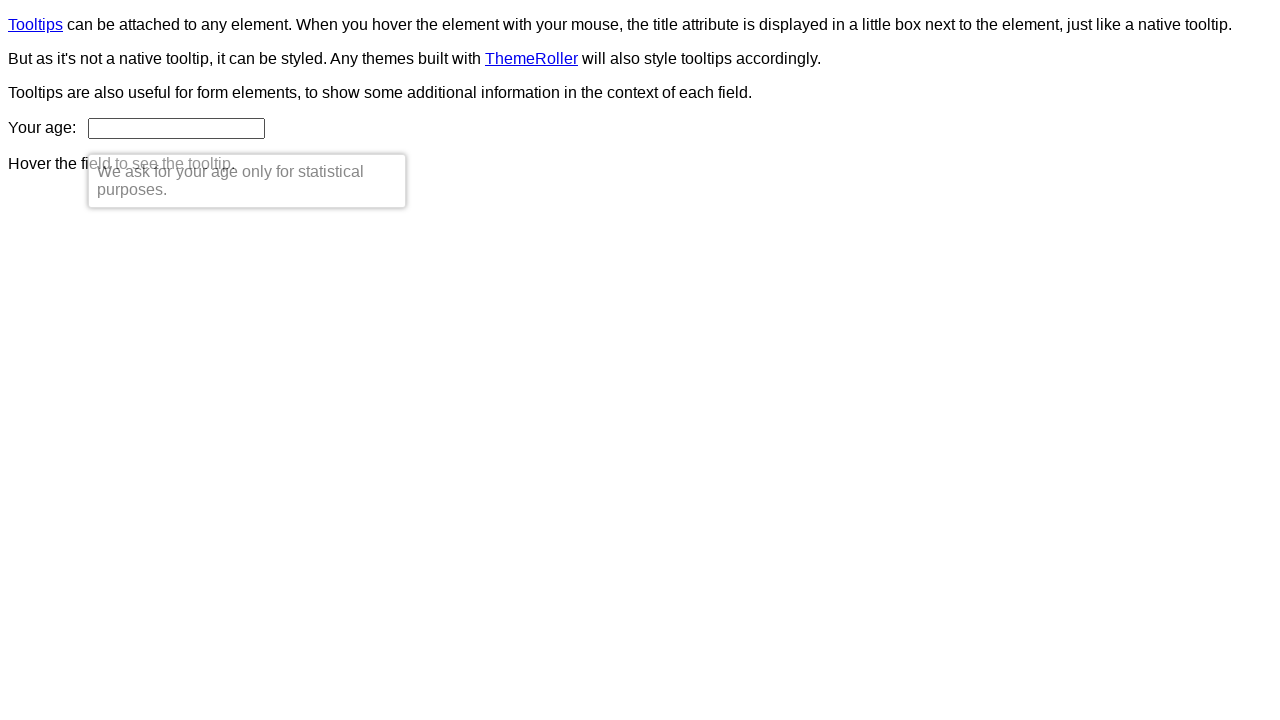

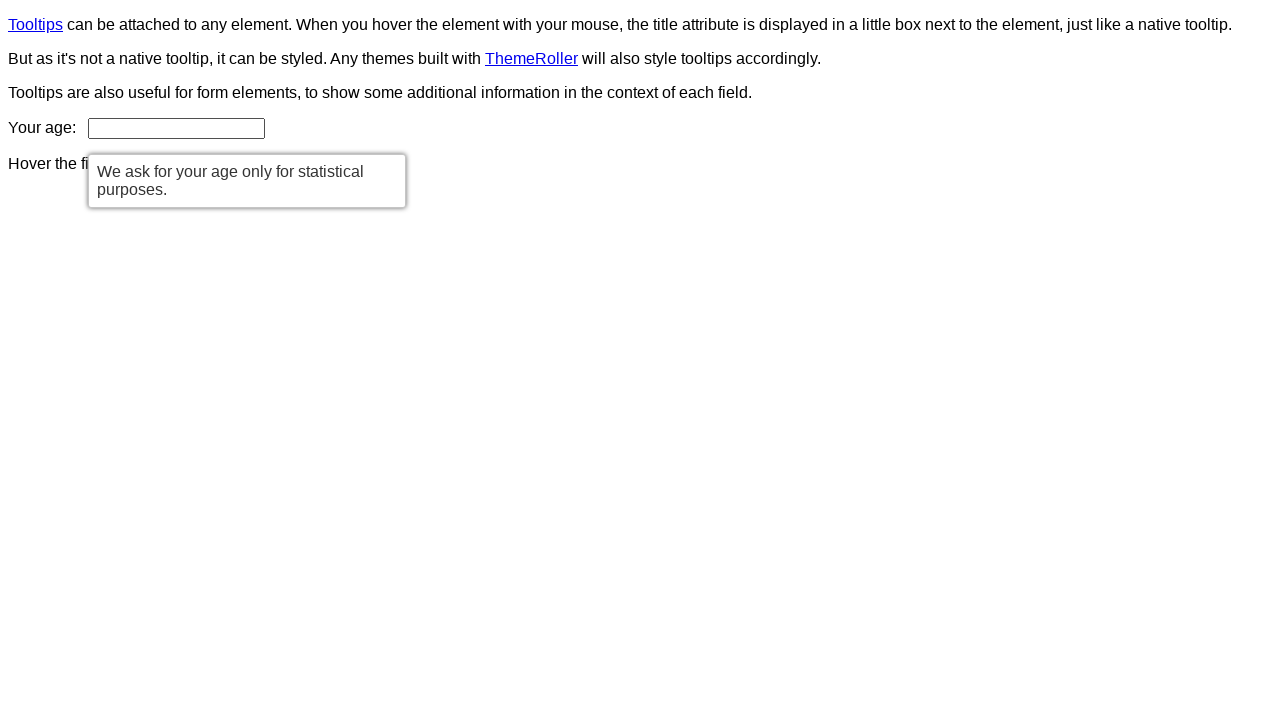